Tests web tables functionality by adding a new record, editing it, and deleting a record

Starting URL: https://demoqa.com/webtables

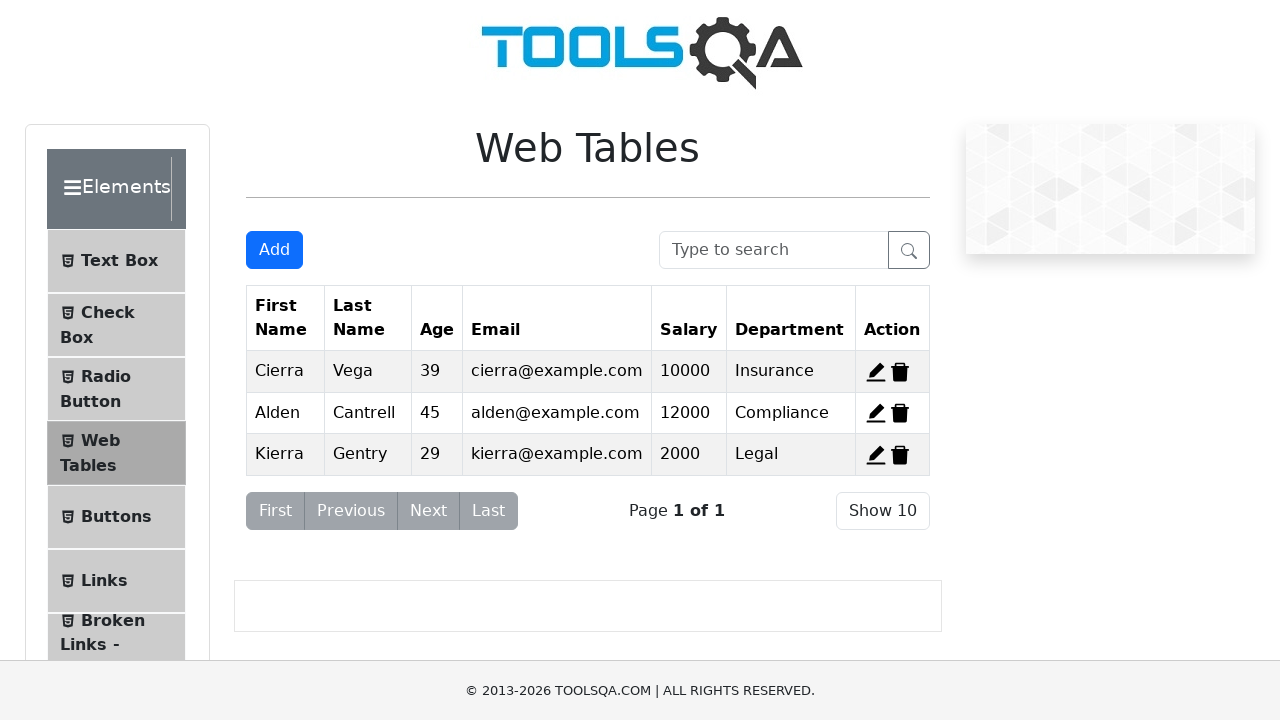

Clicked 'Add New Record' button at (274, 250) on #addNewRecordButton
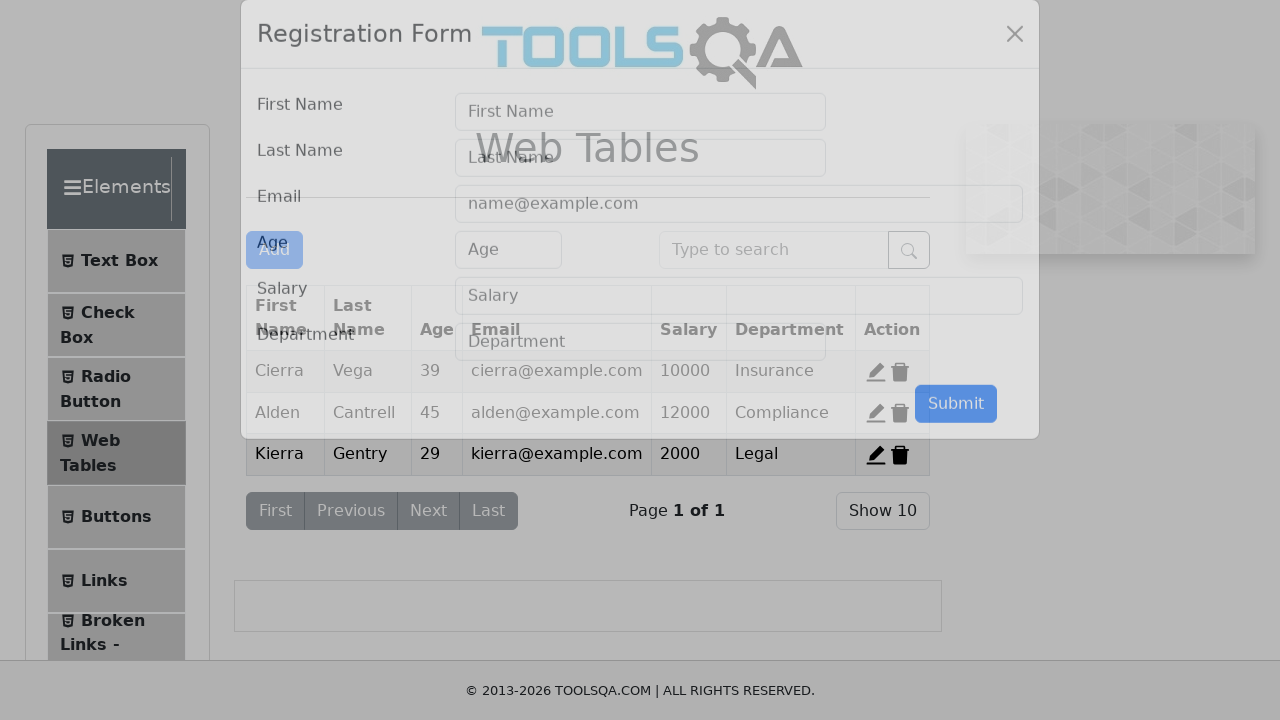

Filled first name field with 'Ismail' on #firstName
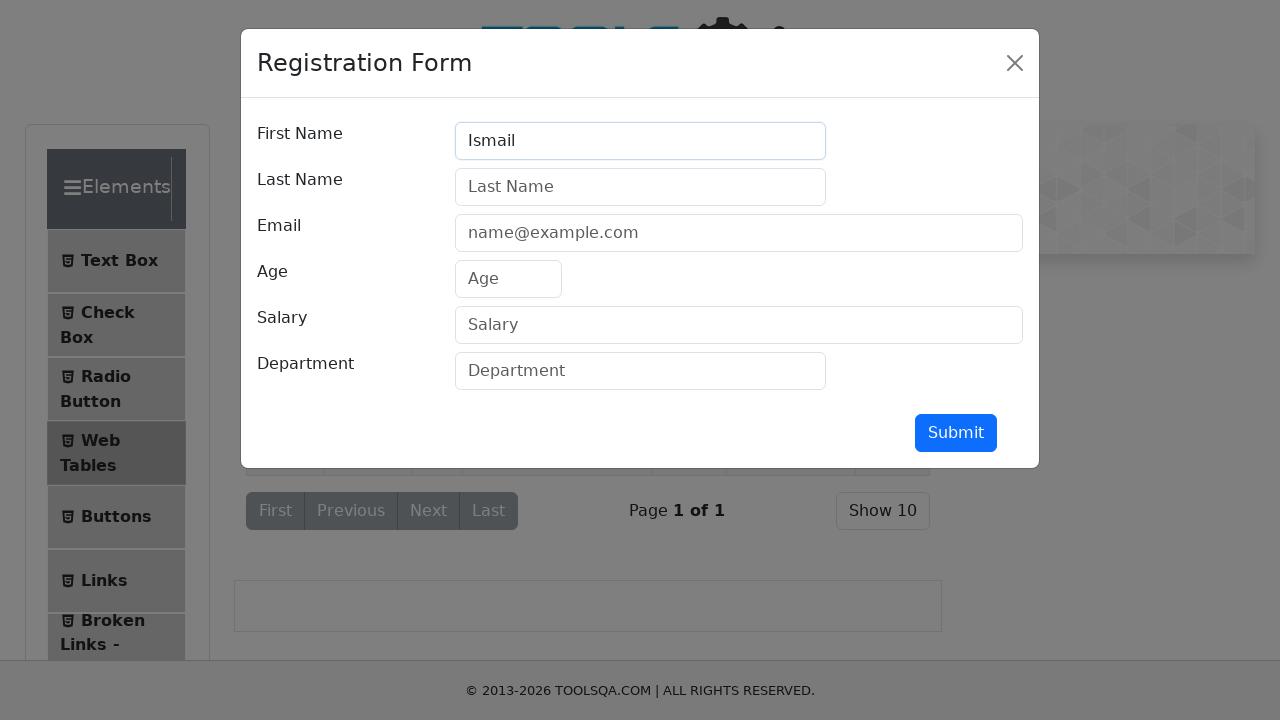

Filled last name field with 'Turut' on #lastName
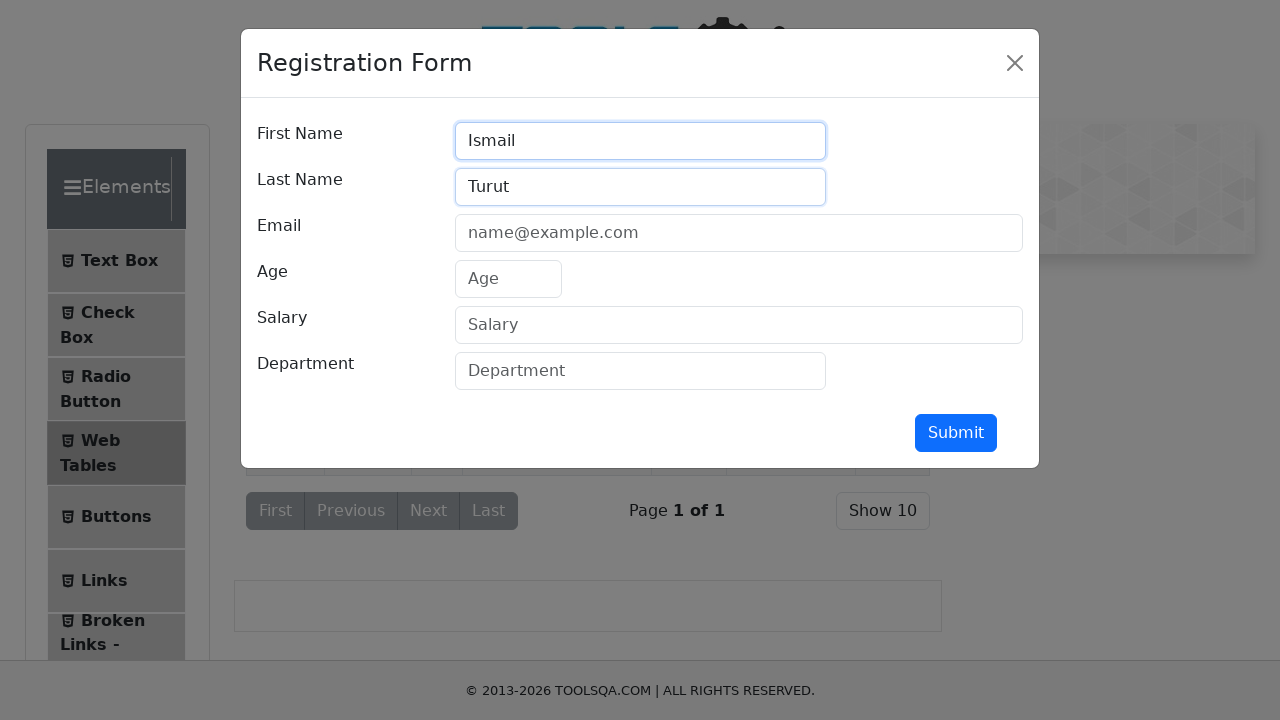

Filled email field with 'ismailturut@gmail.com' on #userEmail
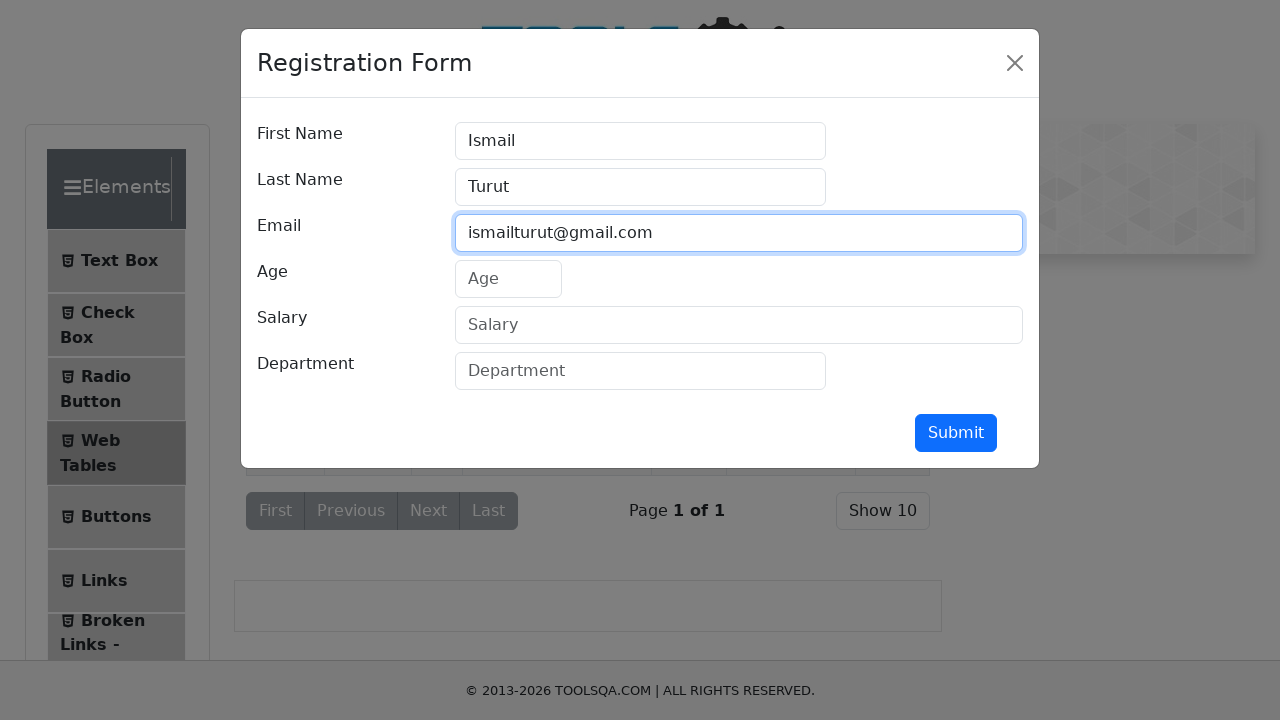

Filled age field with '50' on #age
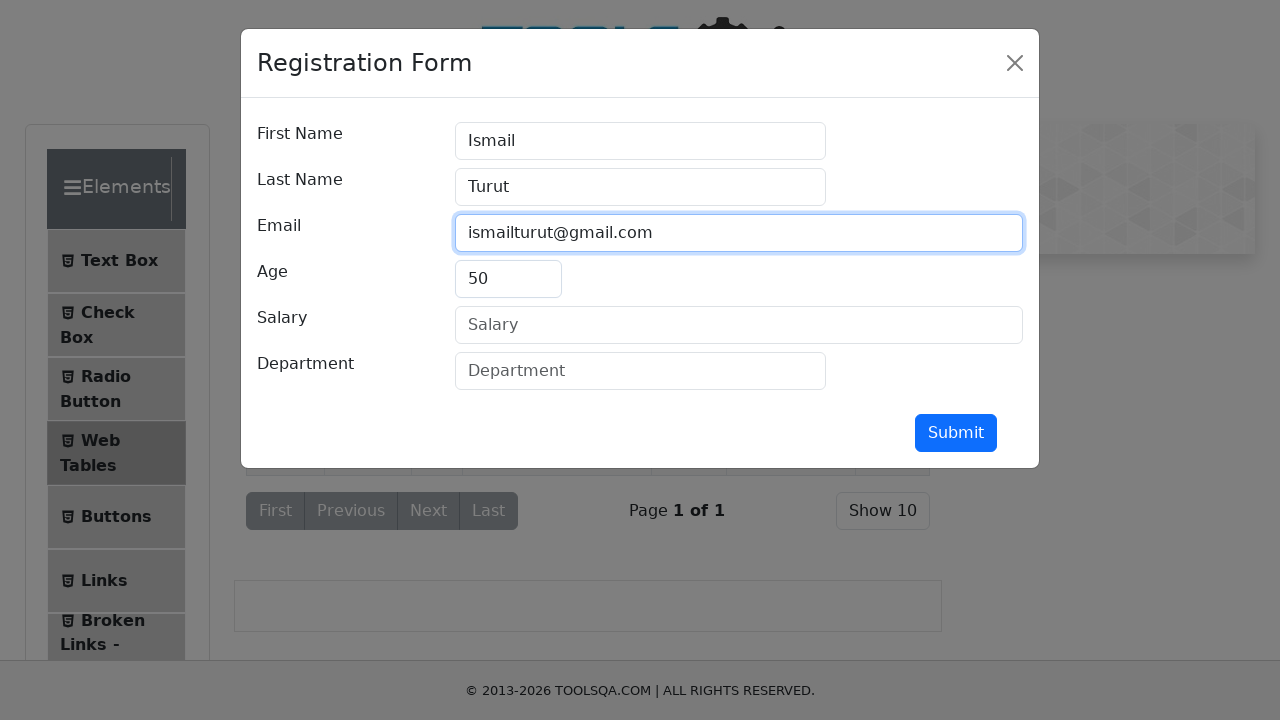

Filled salary field with '40000' on #salary
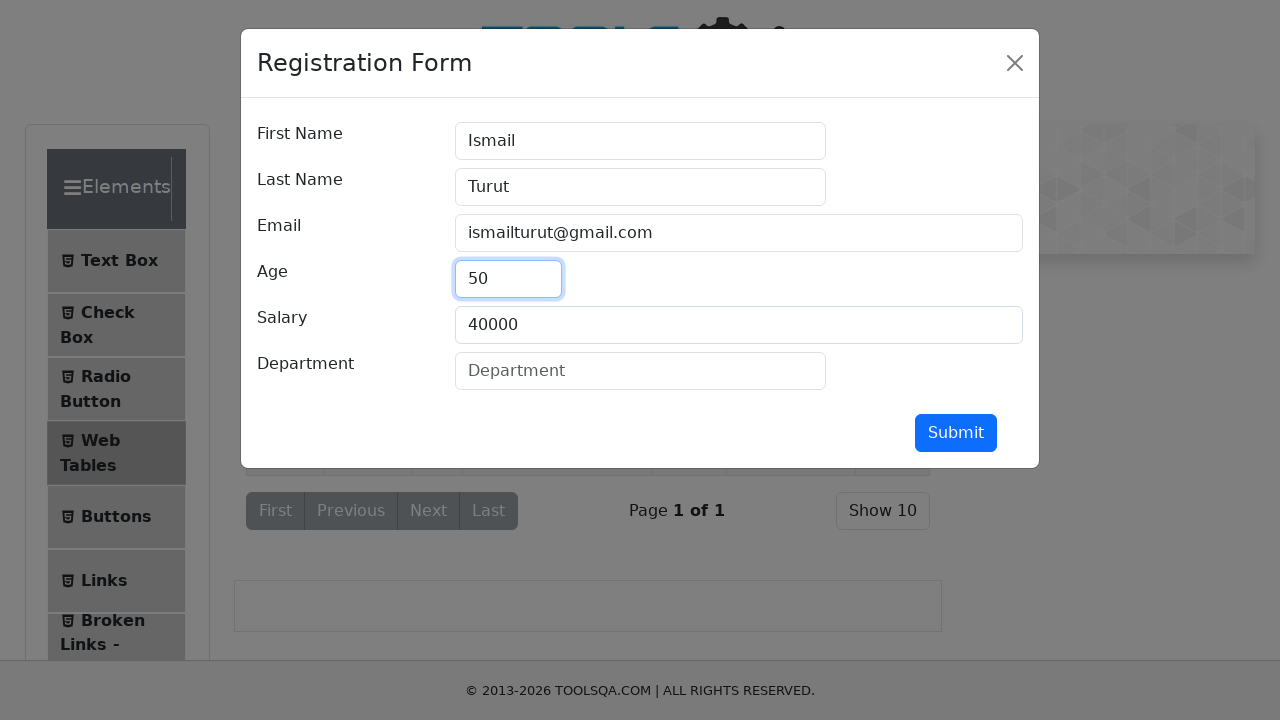

Filled department field with 'IT' on #department
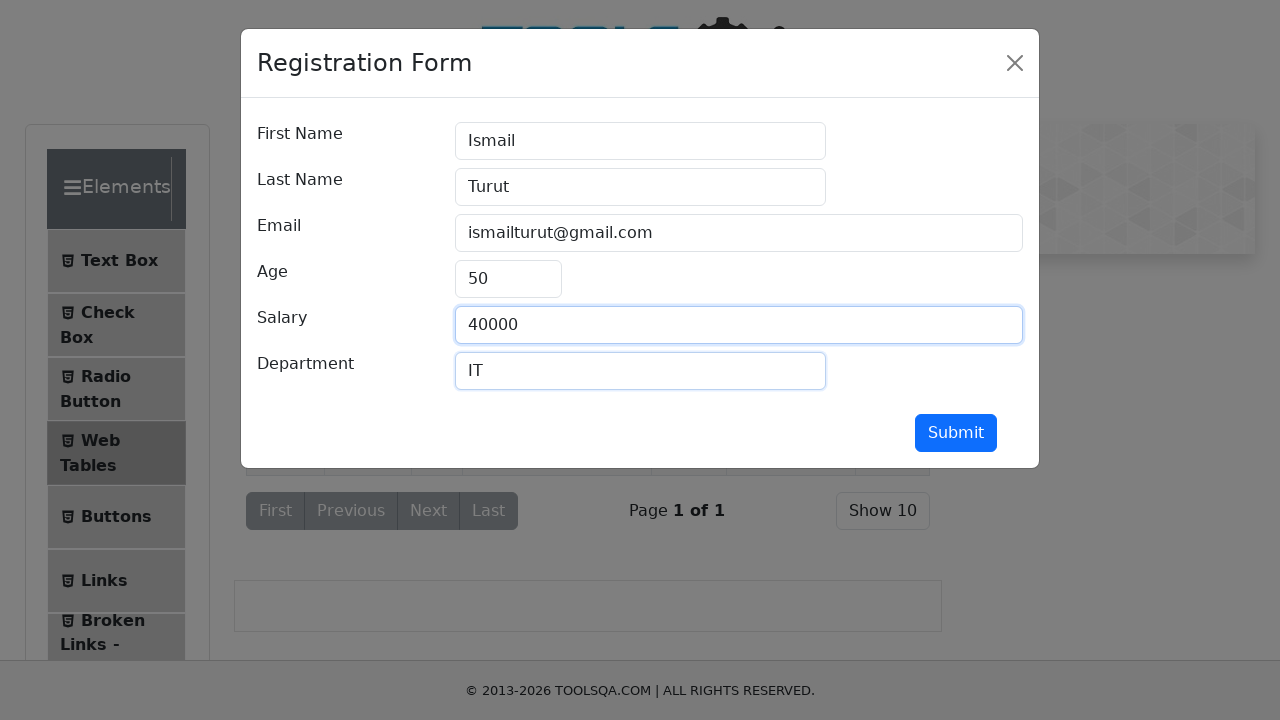

Clicked submit button to create new record at (956, 433) on #submit
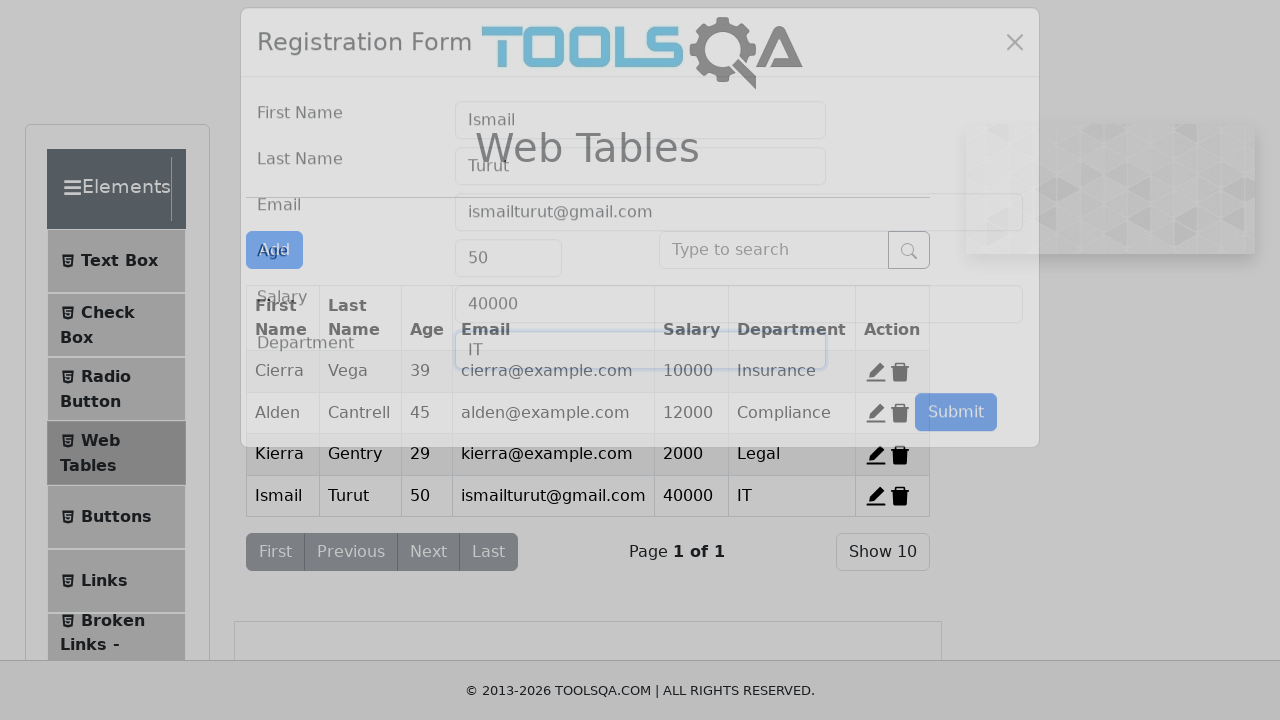

Registration form modal closed successfully
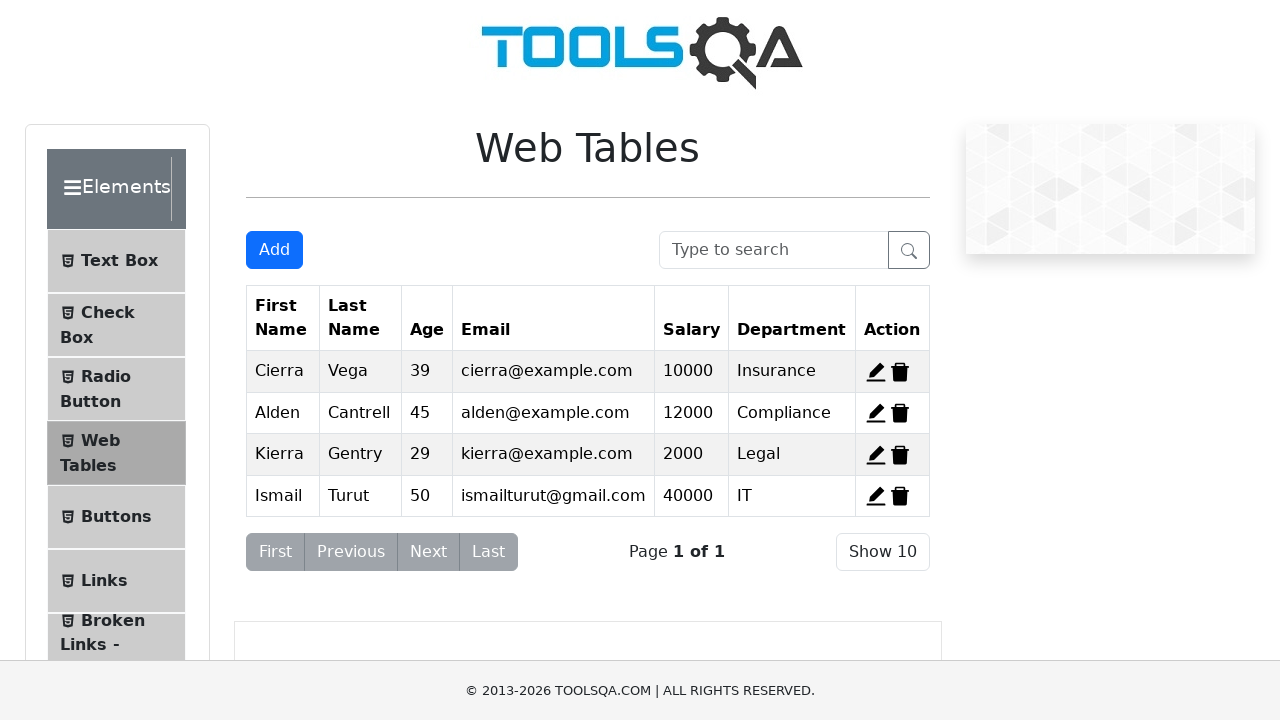

Clicked edit button for record 4 at (876, 496) on #edit-record-4
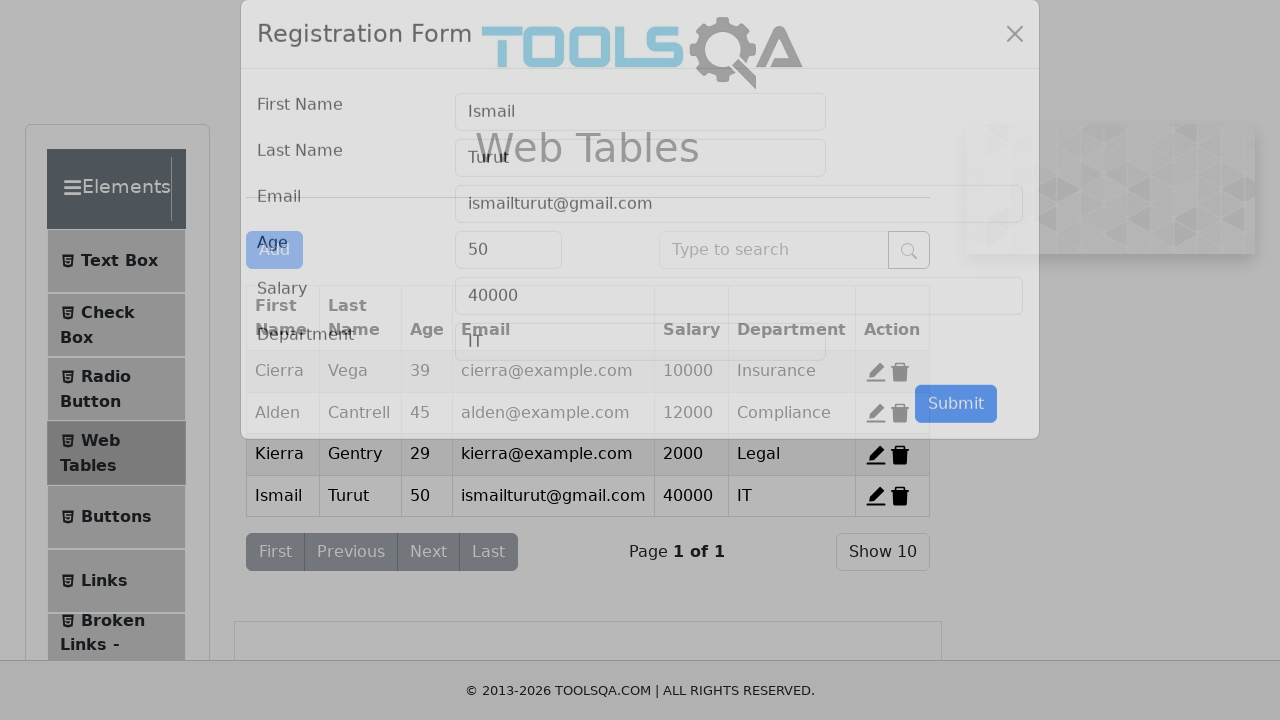

Cleared email field on #userEmail
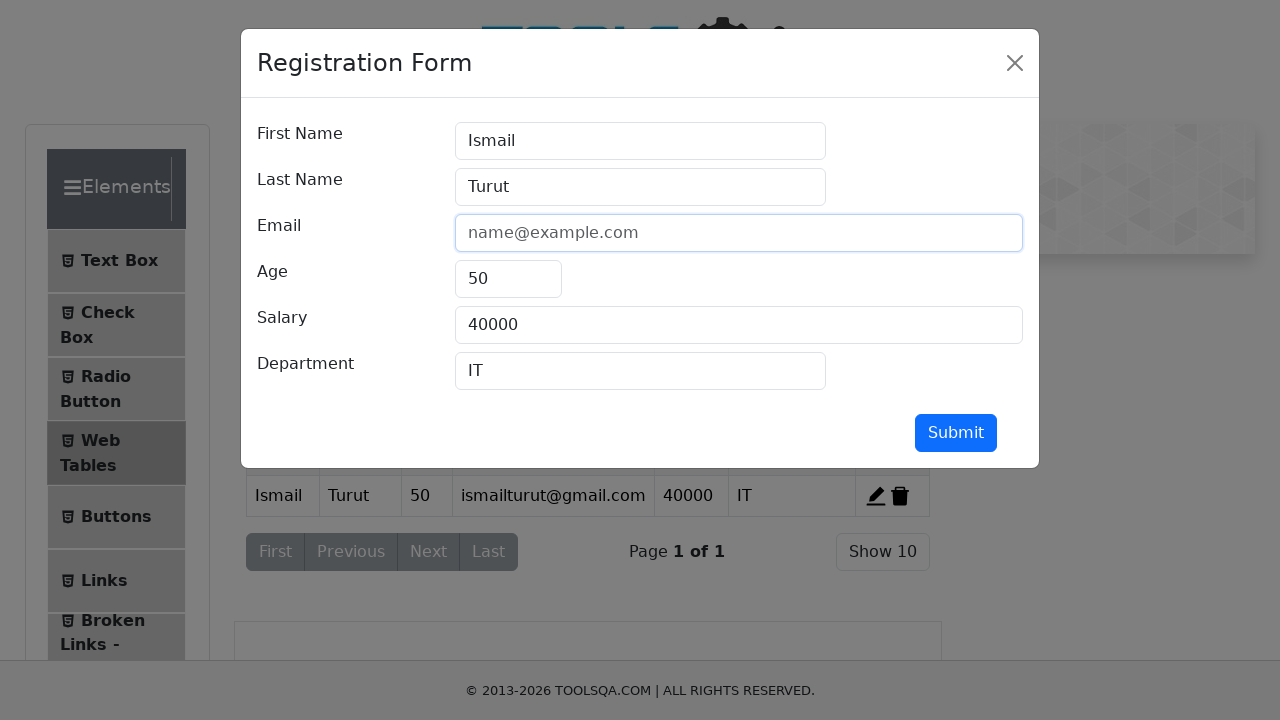

Updated email field with 'kirktansonra@gmail.com' on #userEmail
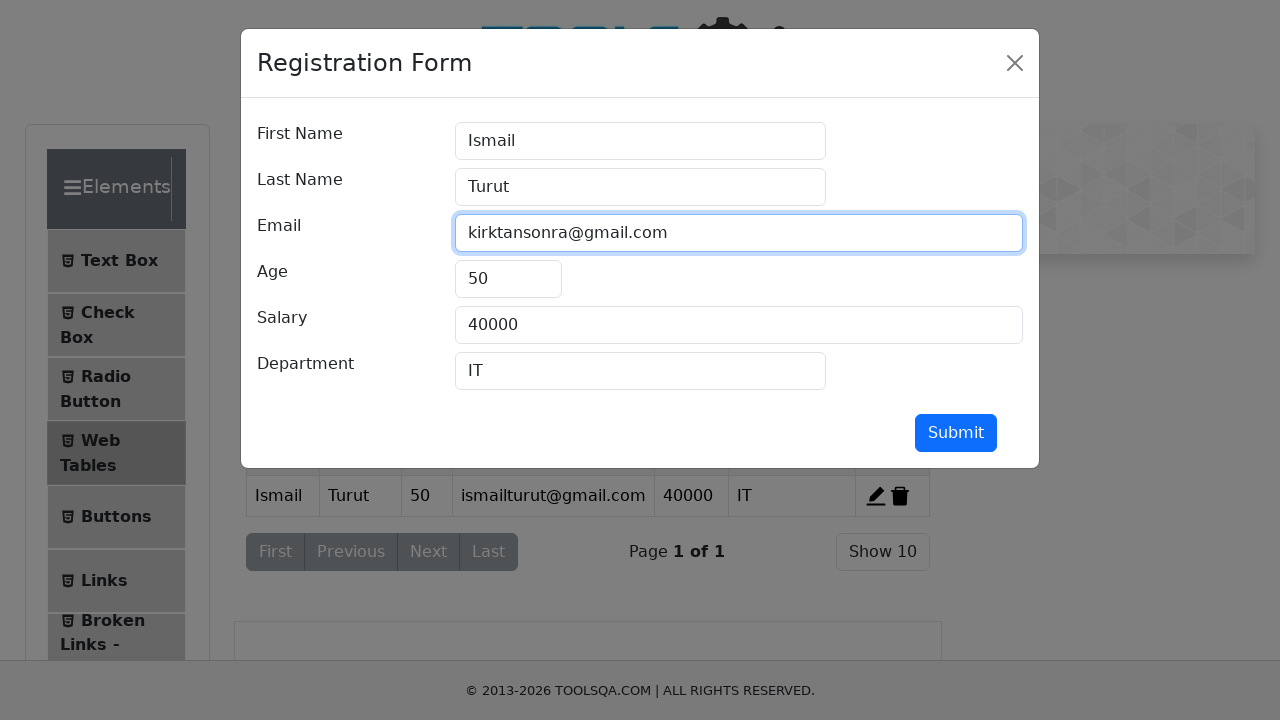

Clicked submit button to save edited record at (956, 433) on #submit
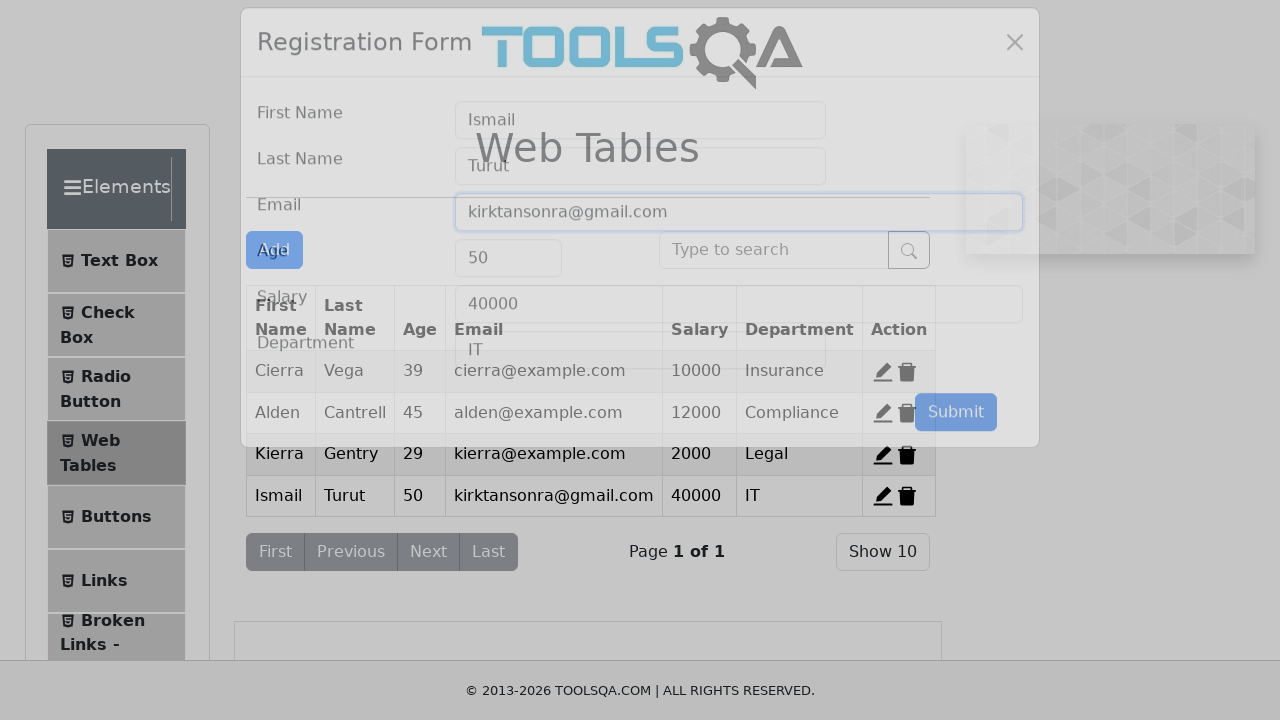

Clicked delete button for record 4 at (907, 496) on #delete-record-4
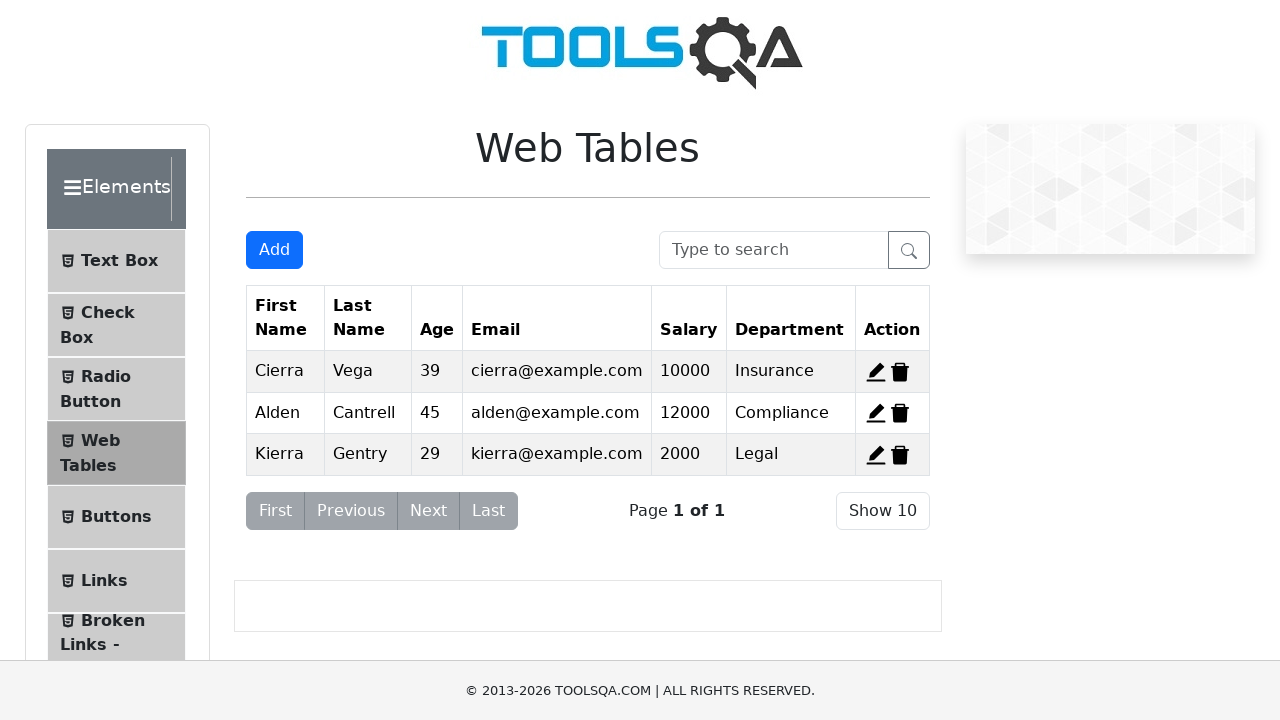

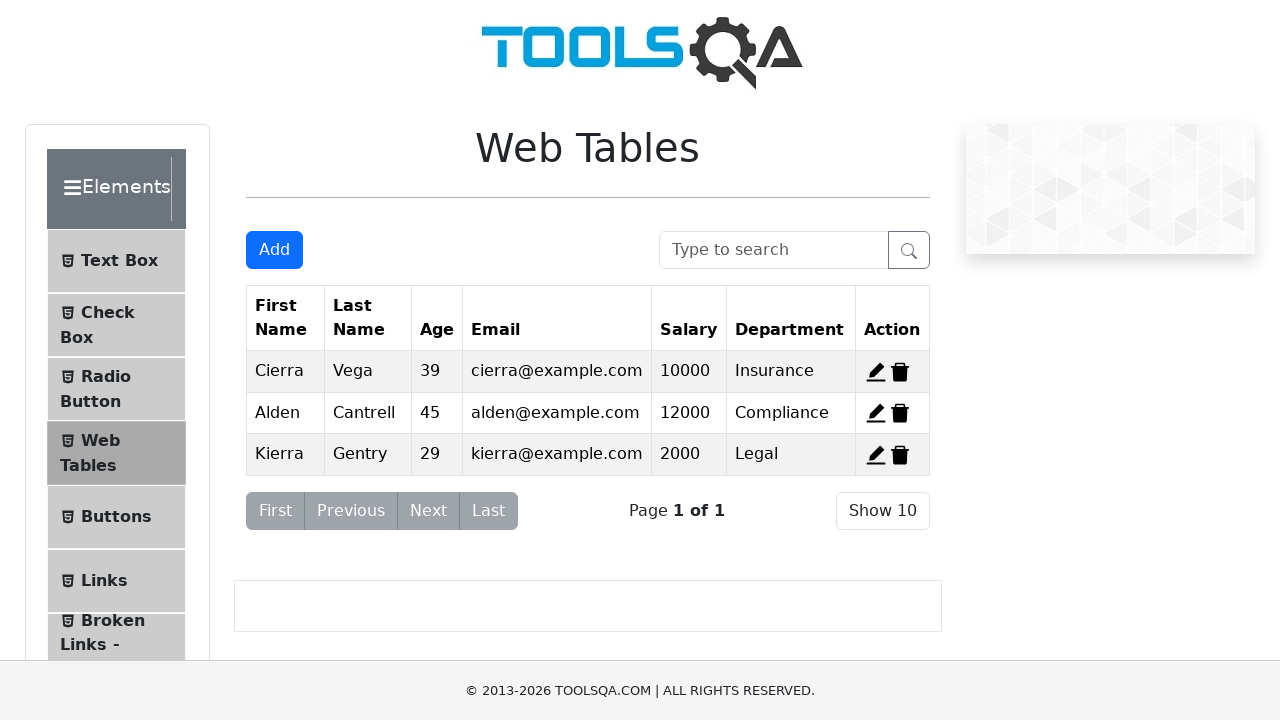